Tests confirm dialog by accepting it and verifying the OK result

Starting URL: https://testpages.eviltester.com/styled/alerts/alert-test.html

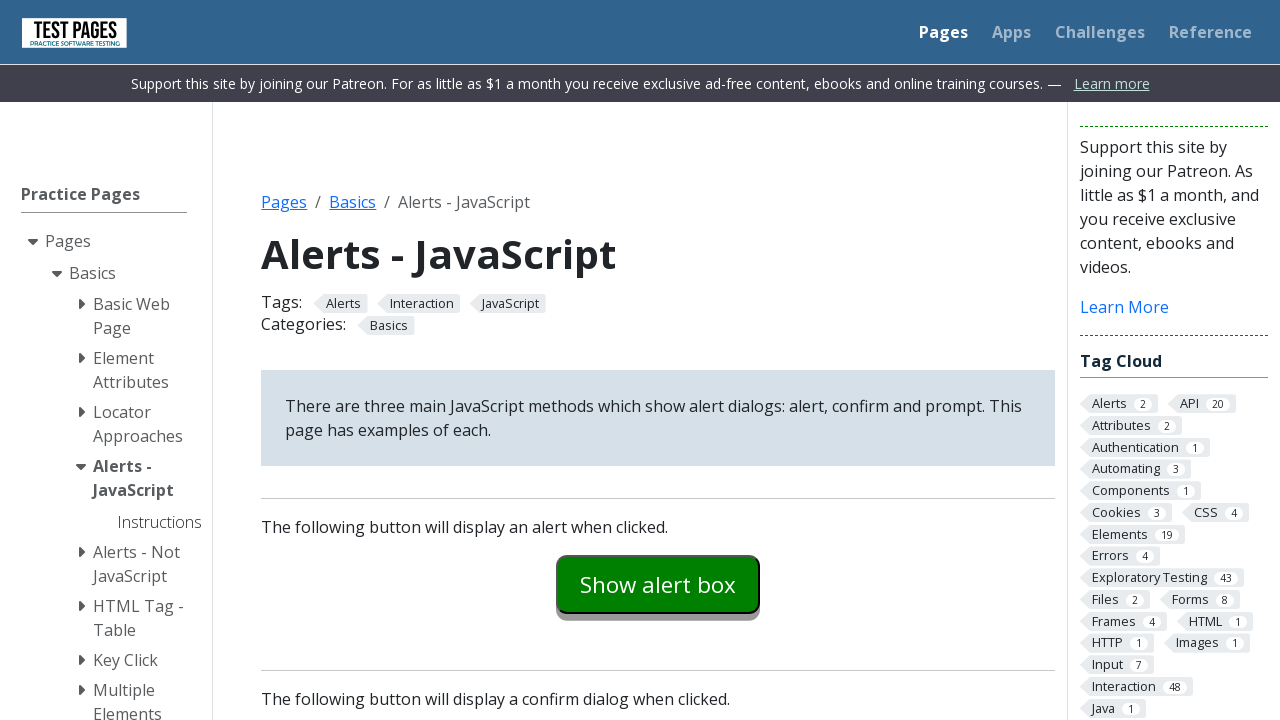

Set up dialog handler to accept confirm dialogs
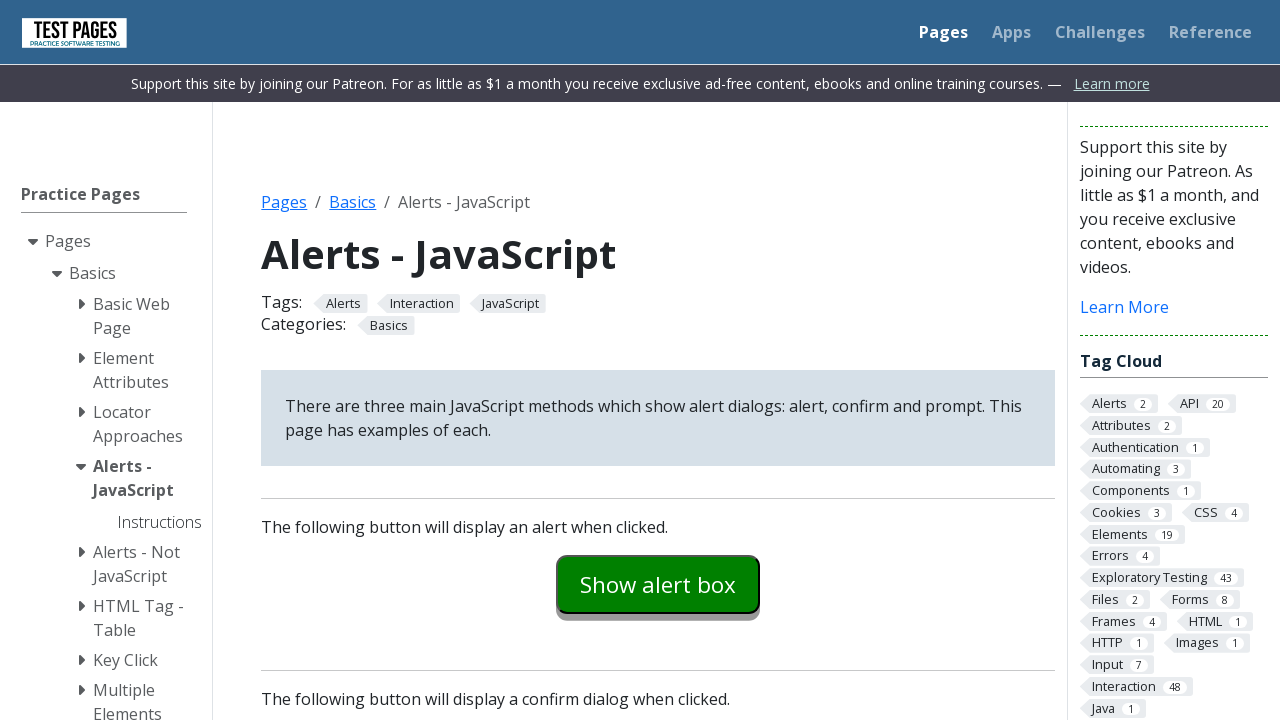

Clicked confirm example button to trigger dialog at (658, 360) on #confirmexample
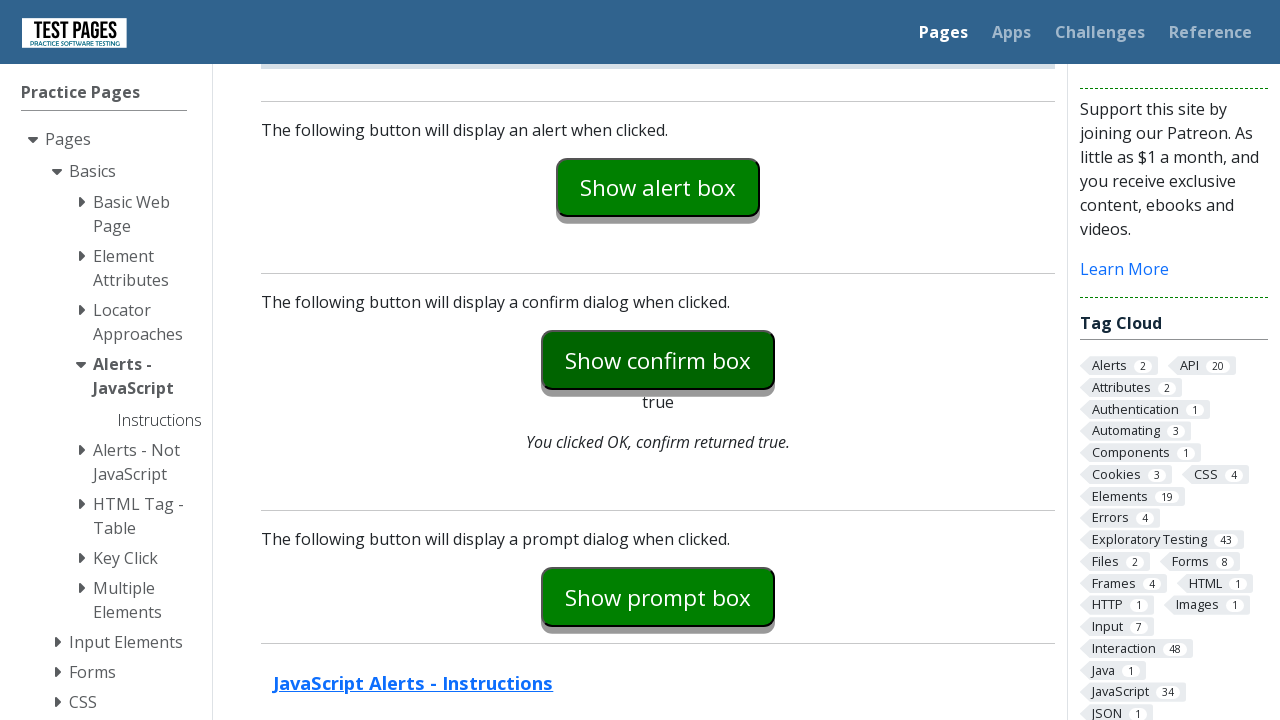

Confirm explanation text loaded after accepting dialog
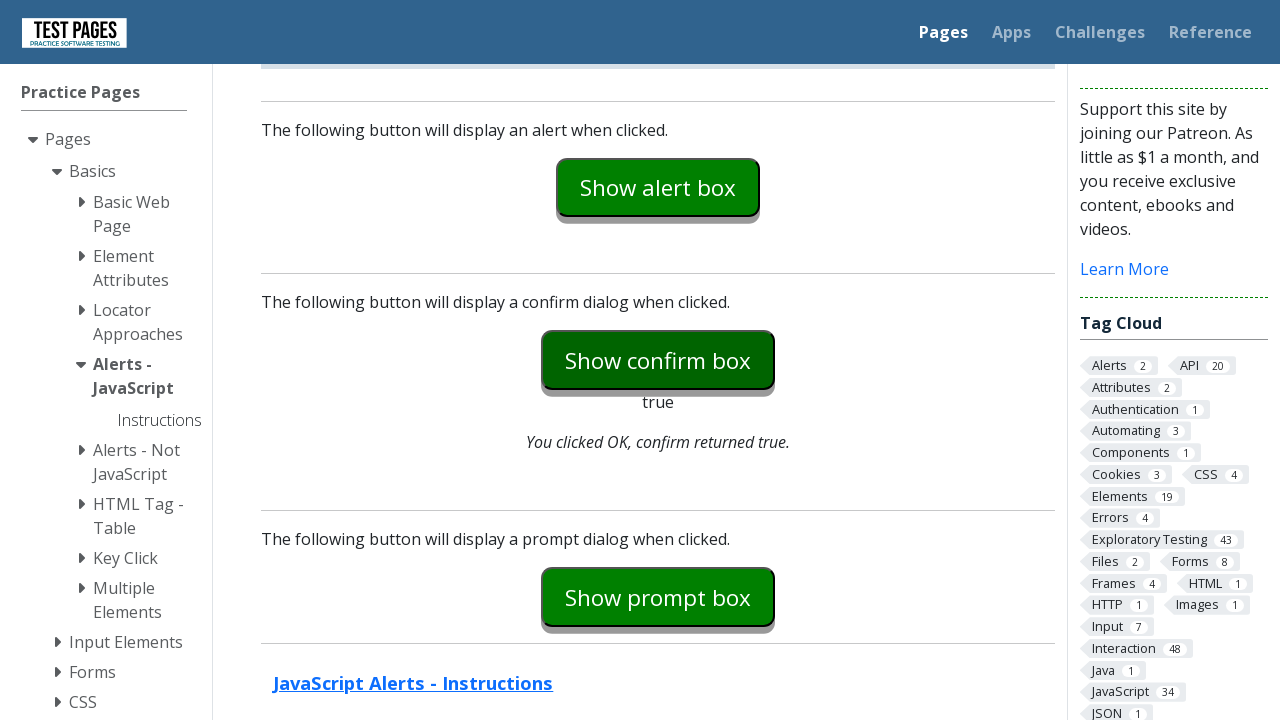

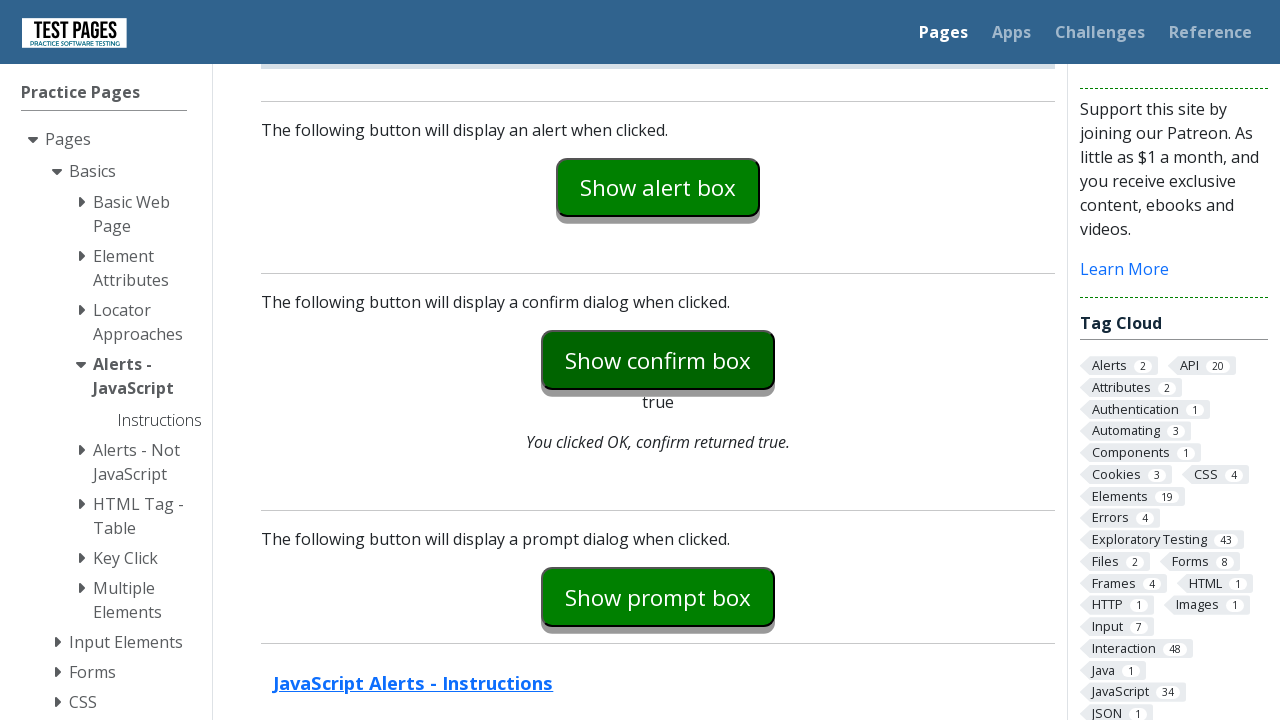